Tests multiple demo interactions including clicking demo button, setting a custom message, and setting minimum duration

Starting URL: http://cgross.github.io/angular-busy/demo/

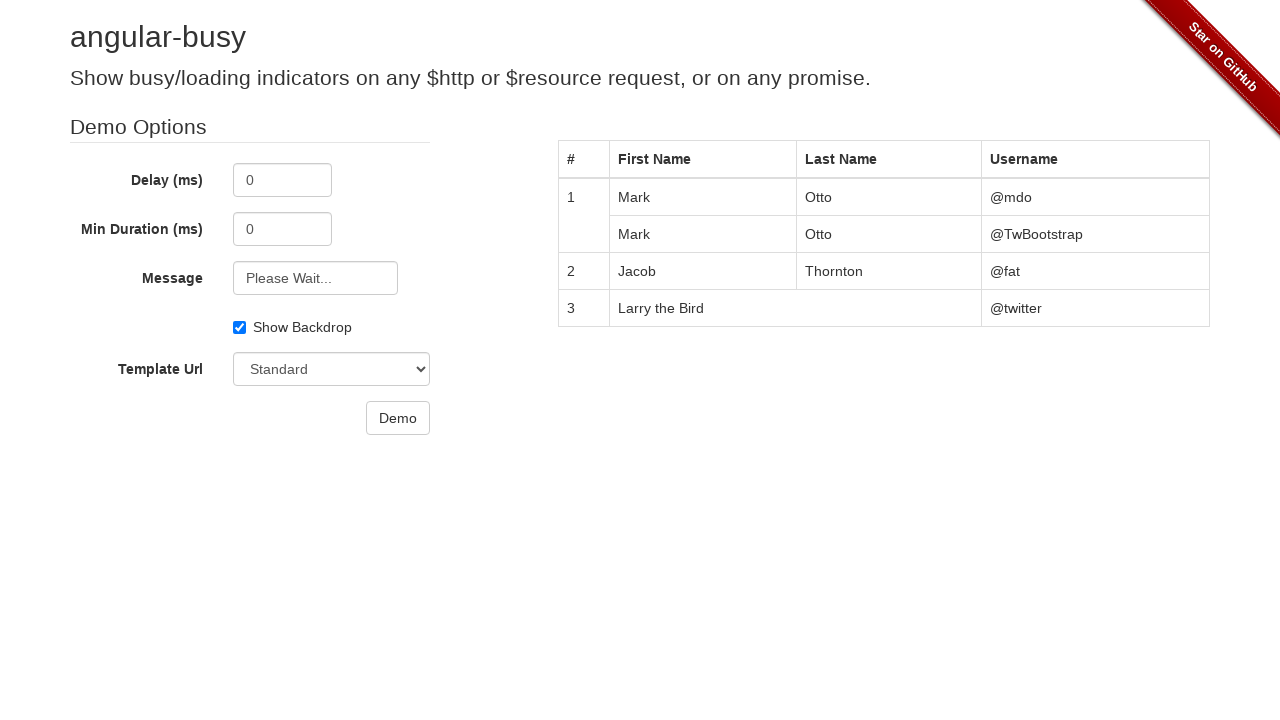

Clicked demo button to start first interaction at (398, 418) on button
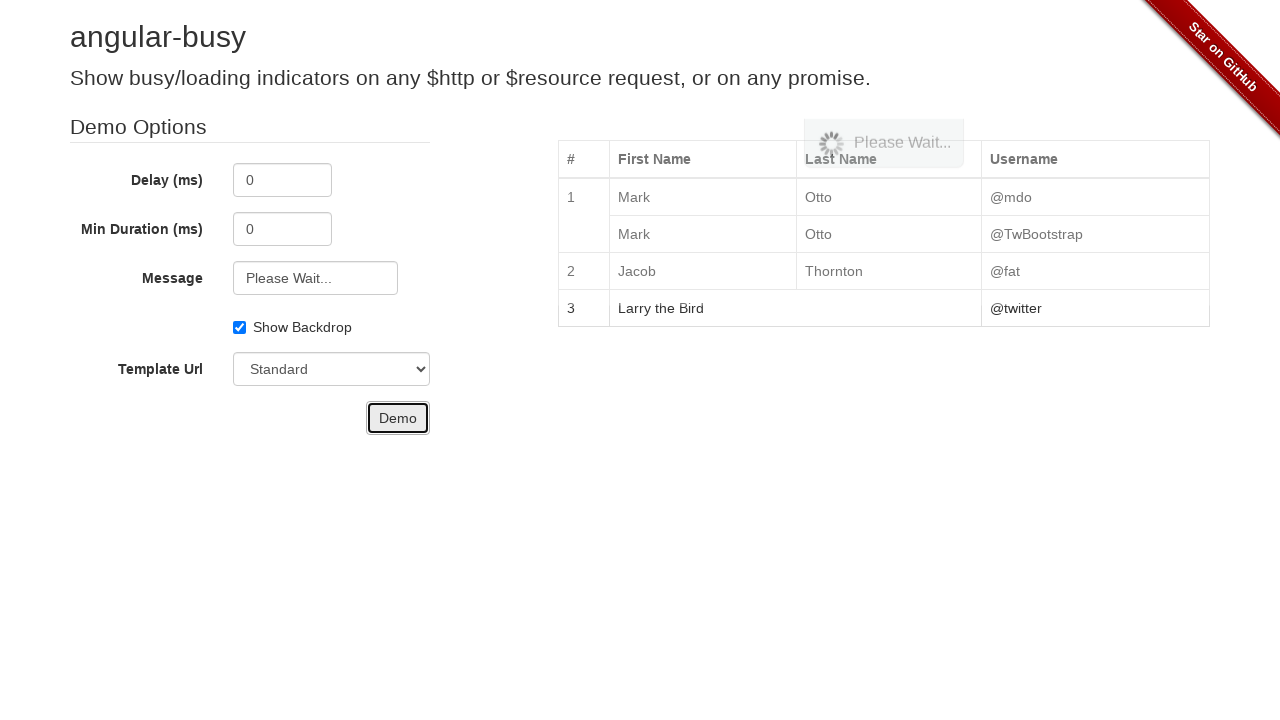

Waited 4 seconds for spinner to complete
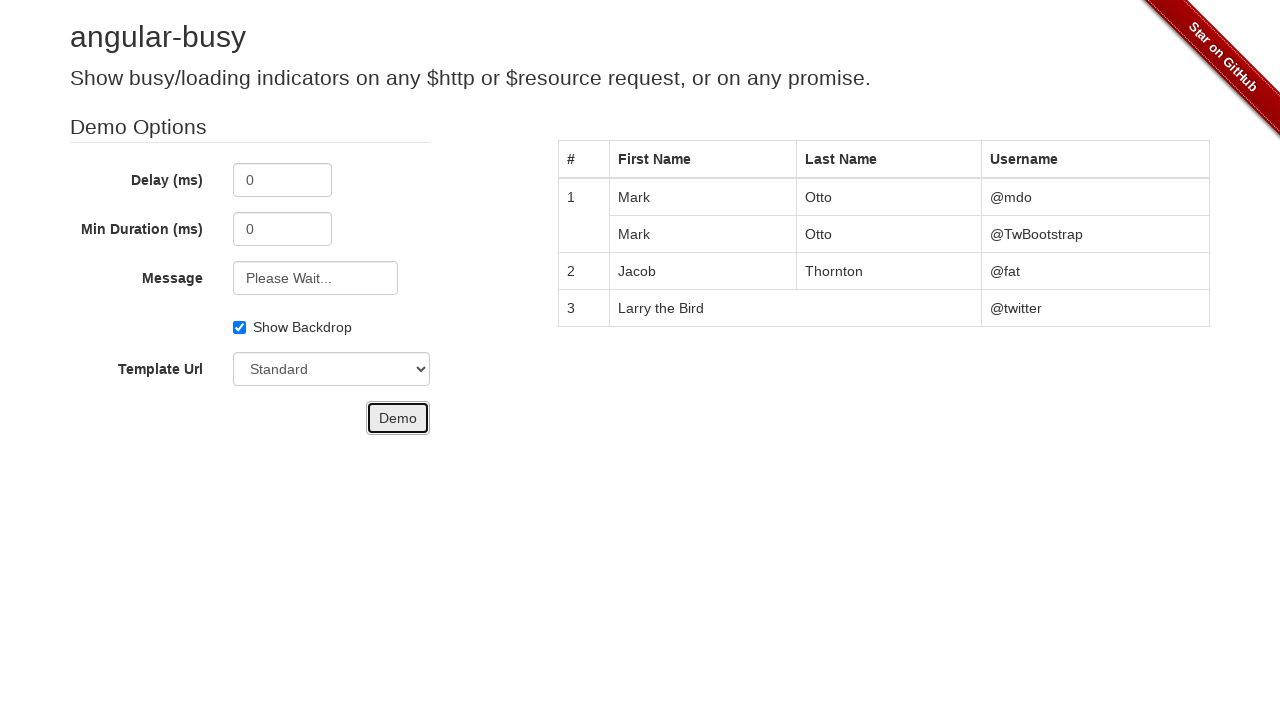

Cleared the message text box on #message
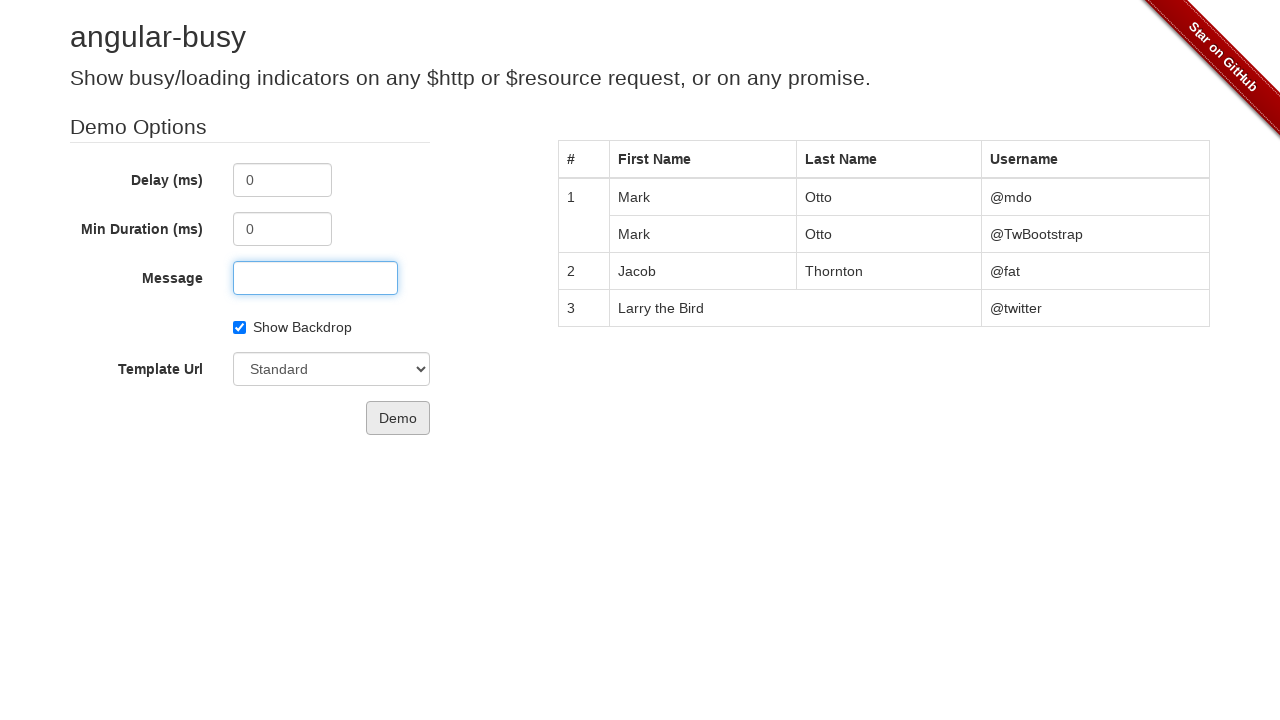

Filled message field with 'Waiting.' on #message
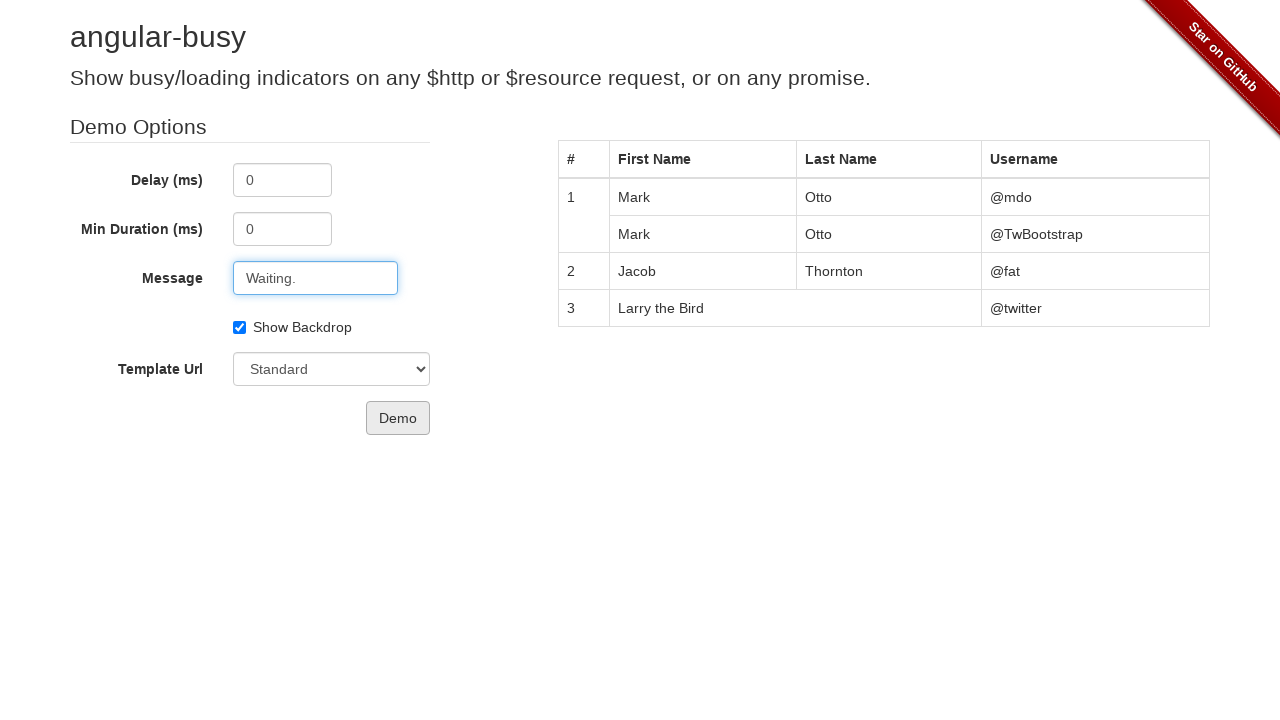

Clicked demo button again with custom message at (398, 418) on button
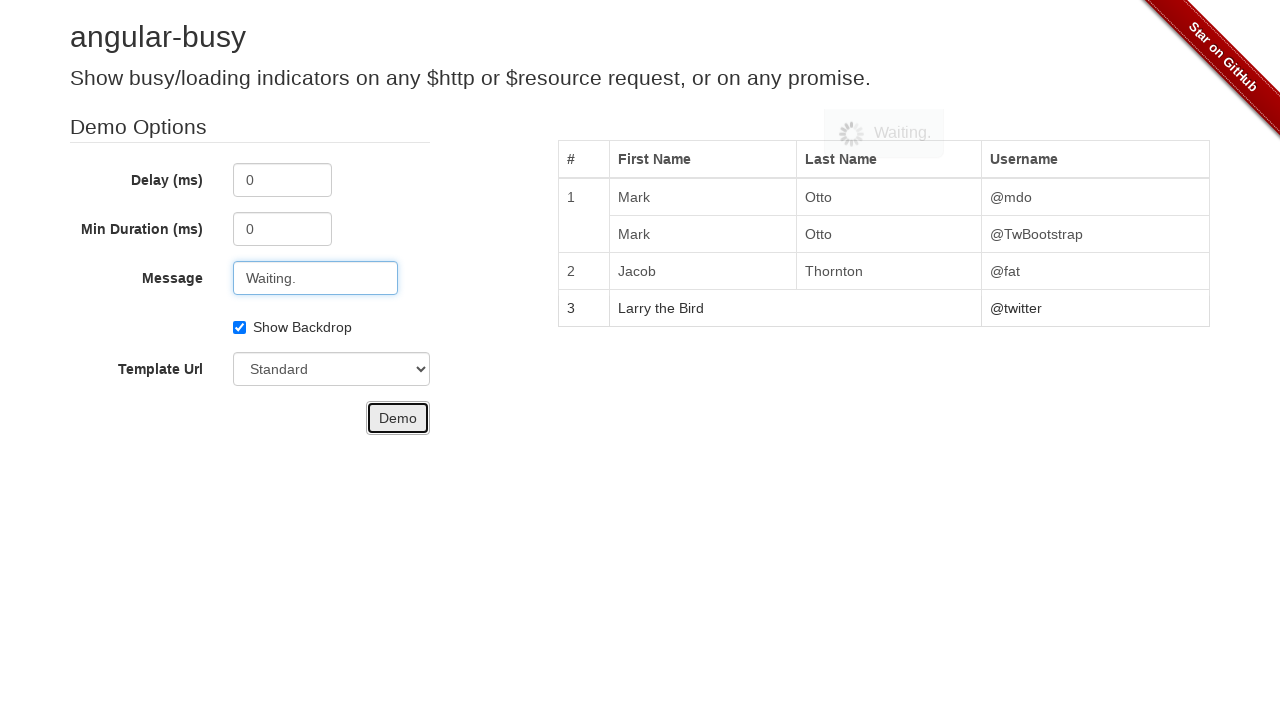

Waited 4 seconds for spinner to complete
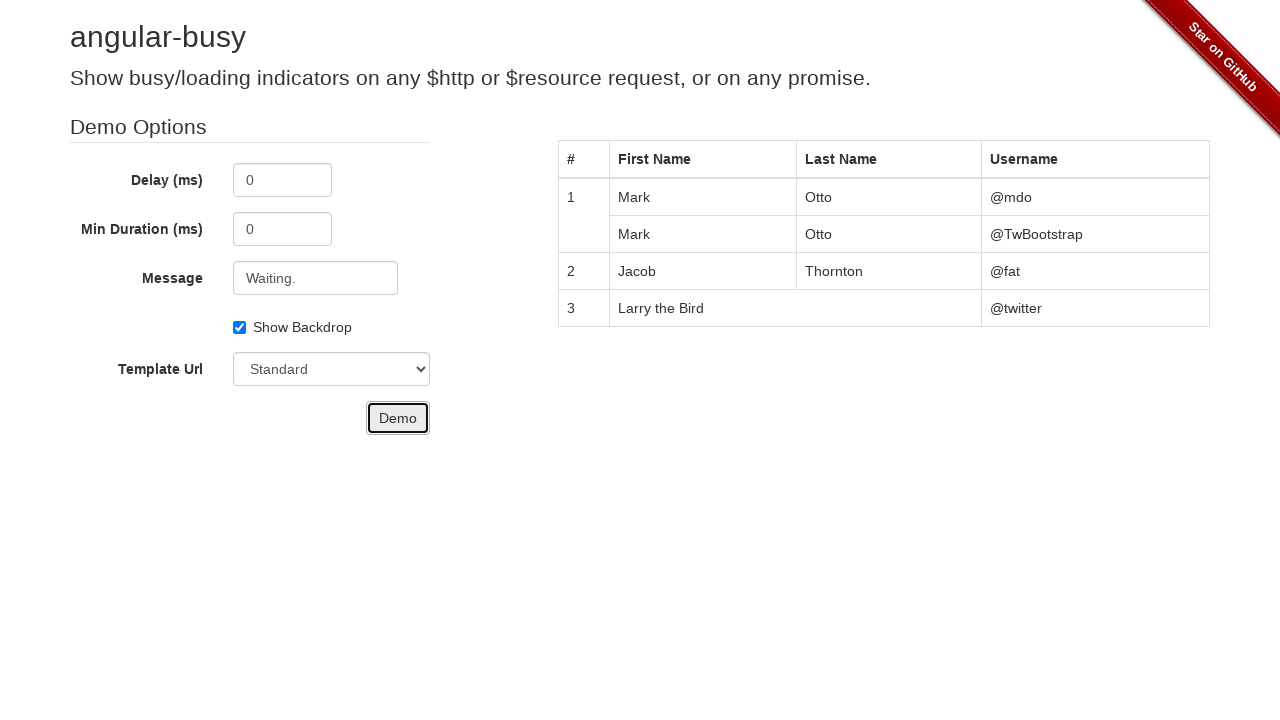

Cleared the duration input field on #durationInput
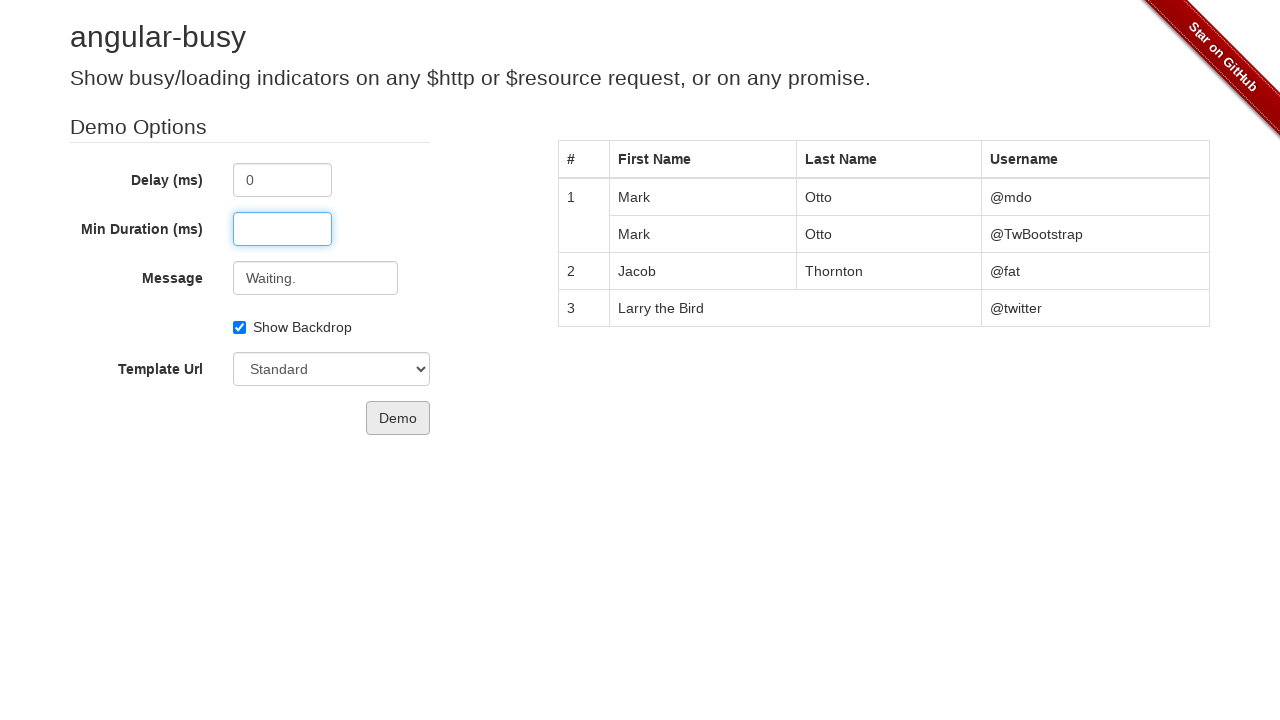

Set minimum duration to 1000ms on #durationInput
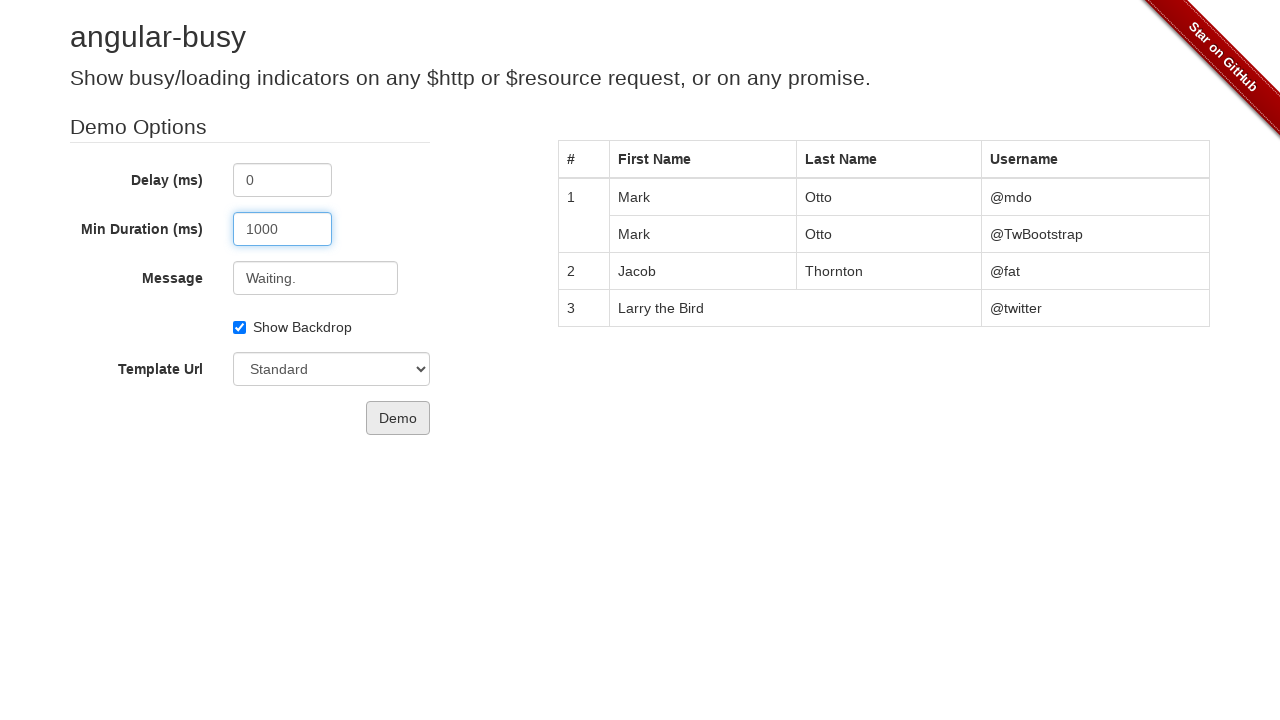

Clicked demo button with custom duration at (398, 418) on button
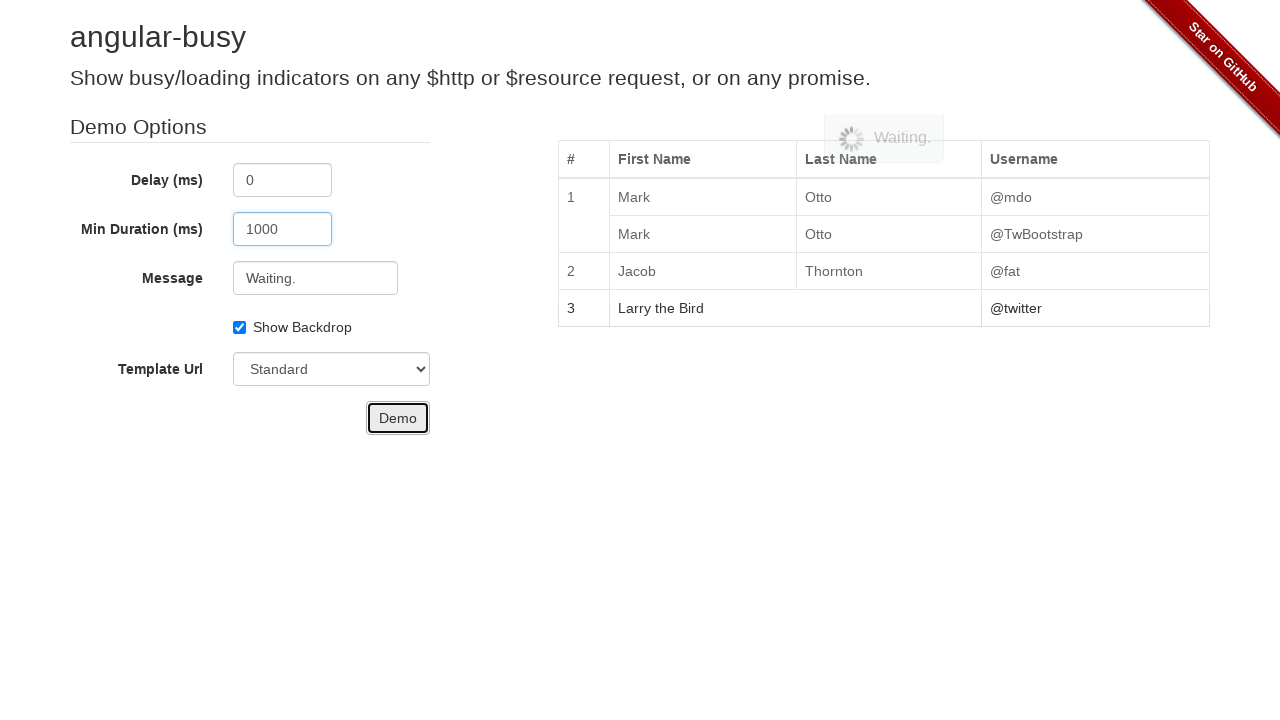

Waited 4 seconds for spinner to complete
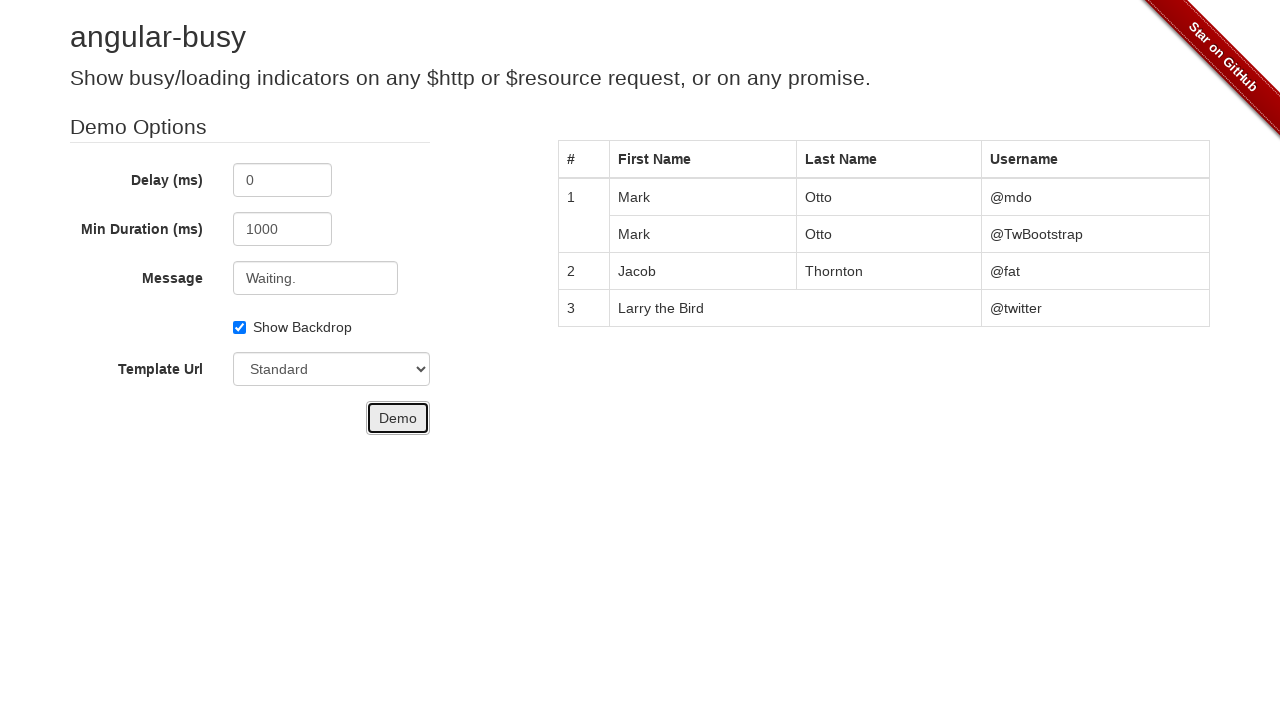

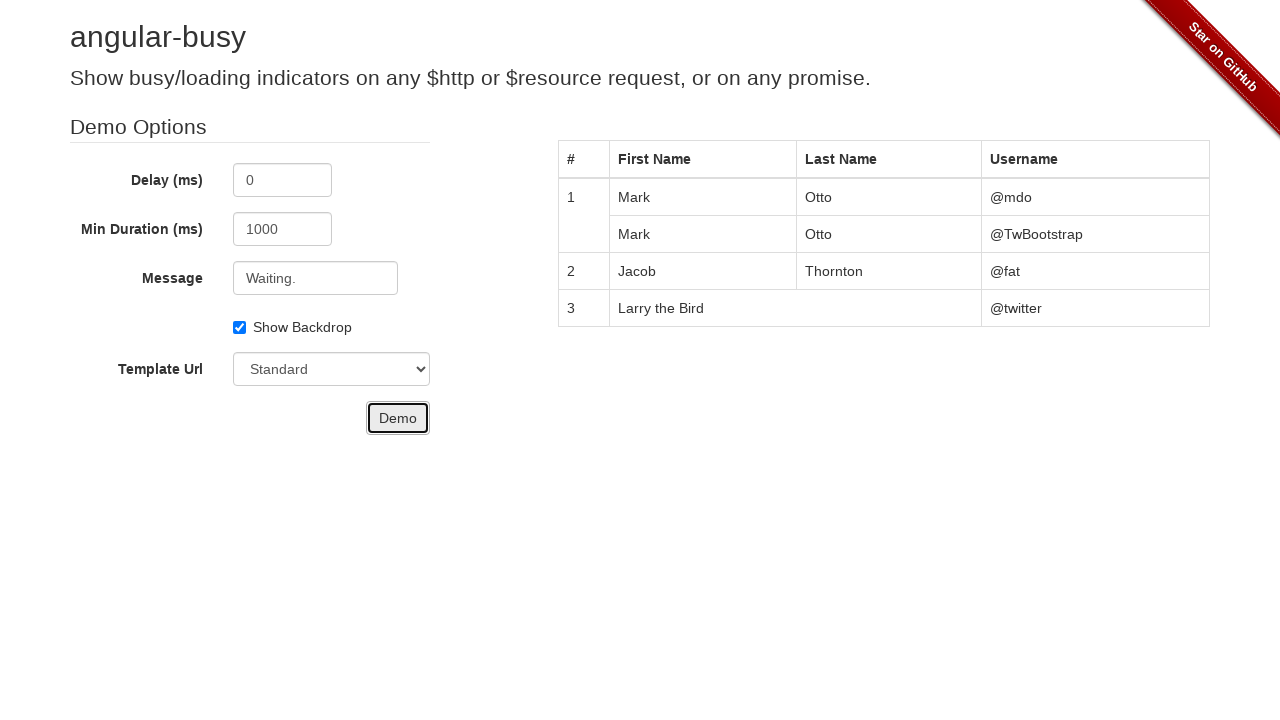